Verifies that the user can navigate to the Architecture page via the sidebar link

Starting URL: https://docs.qameta.io/allure-testops/

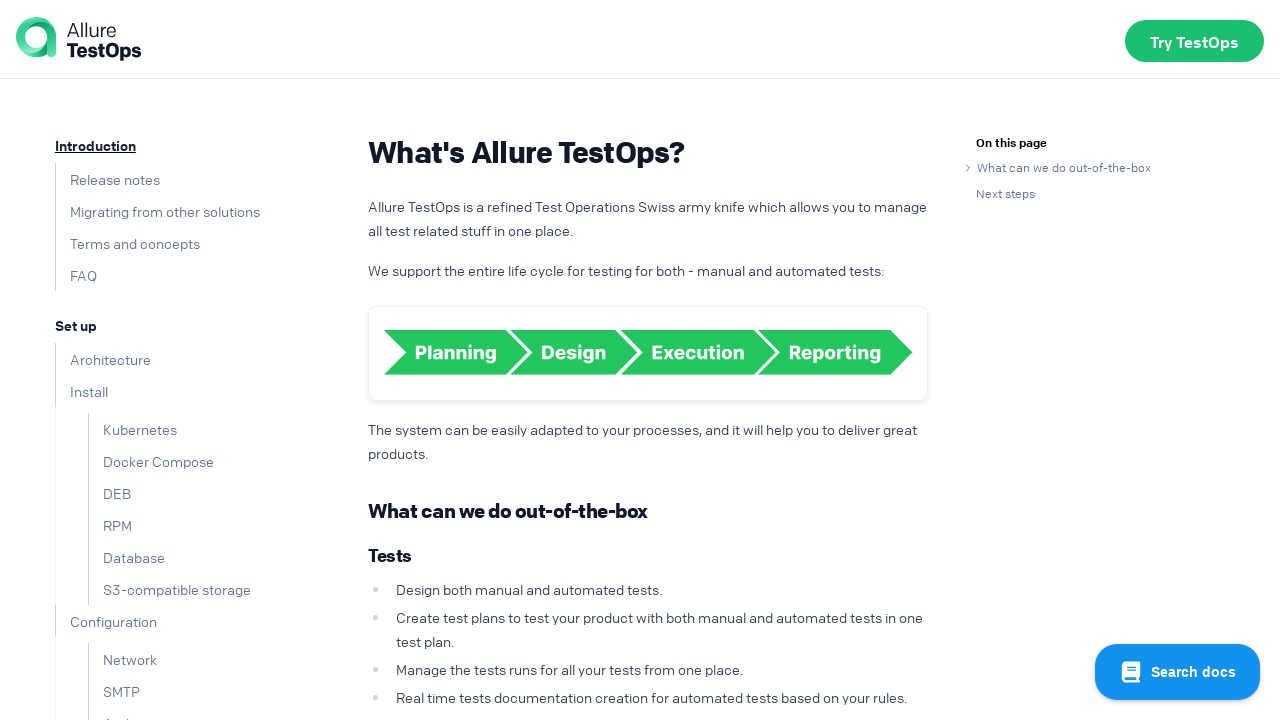

Clicked 'Architecture' link in the sidebar at (103, 359) on text=Architecture
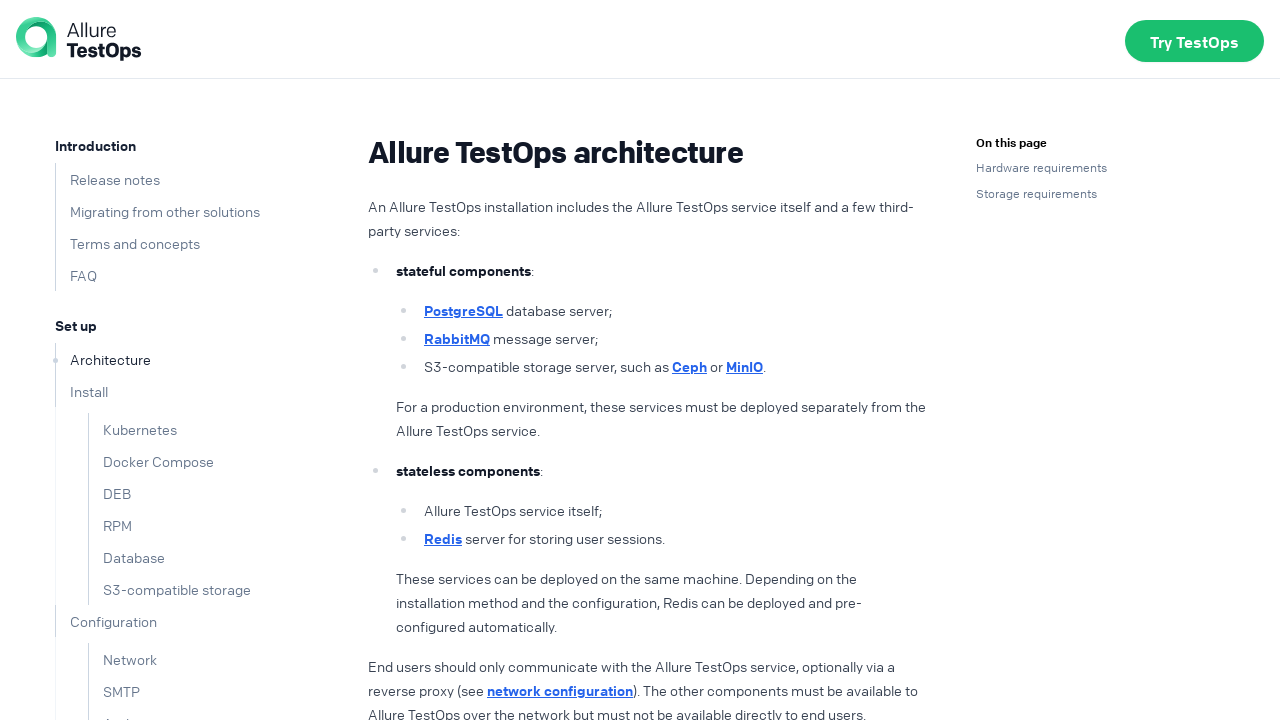

Verified that the URL contains 'architecture'
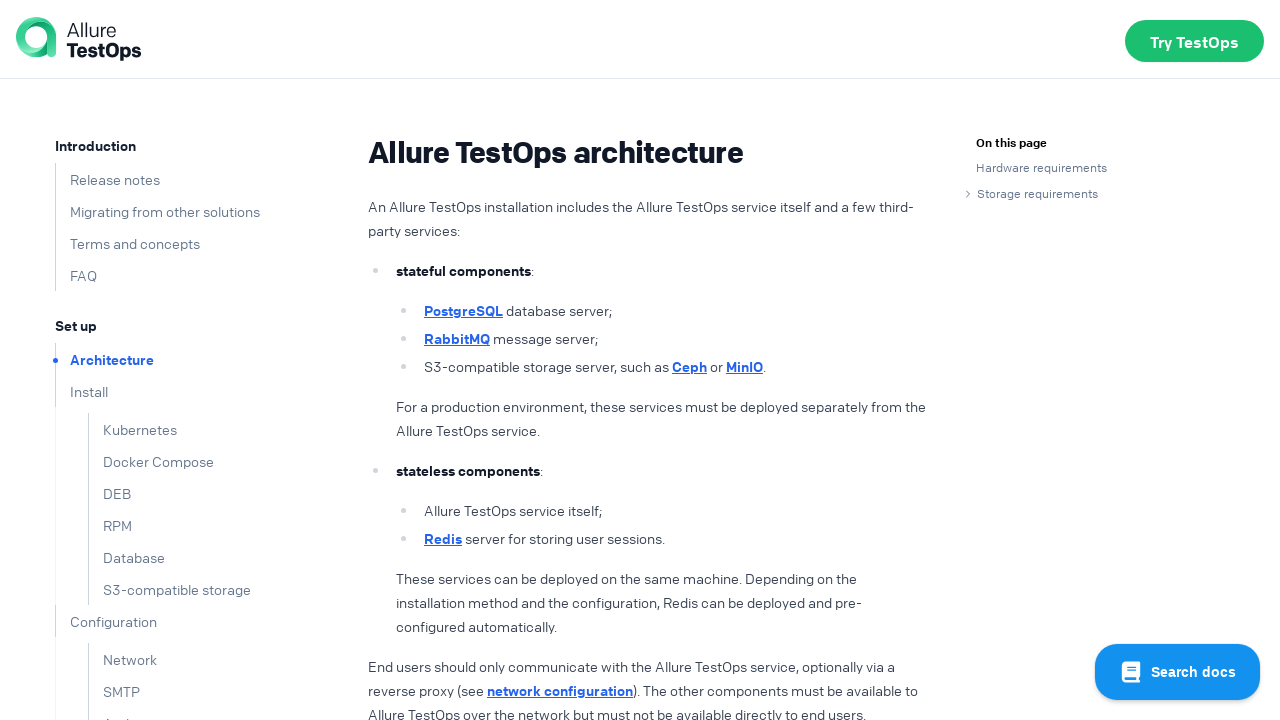

Verified that the page header is 'Allure TestOps architecture'
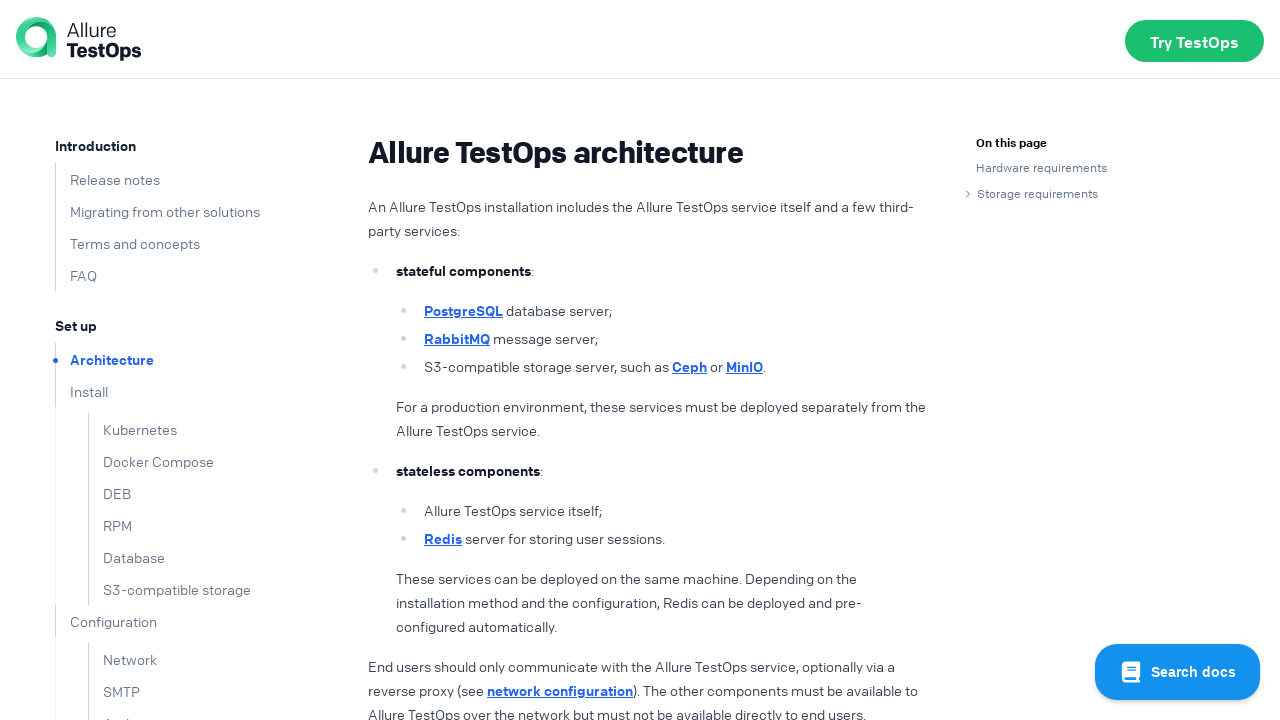

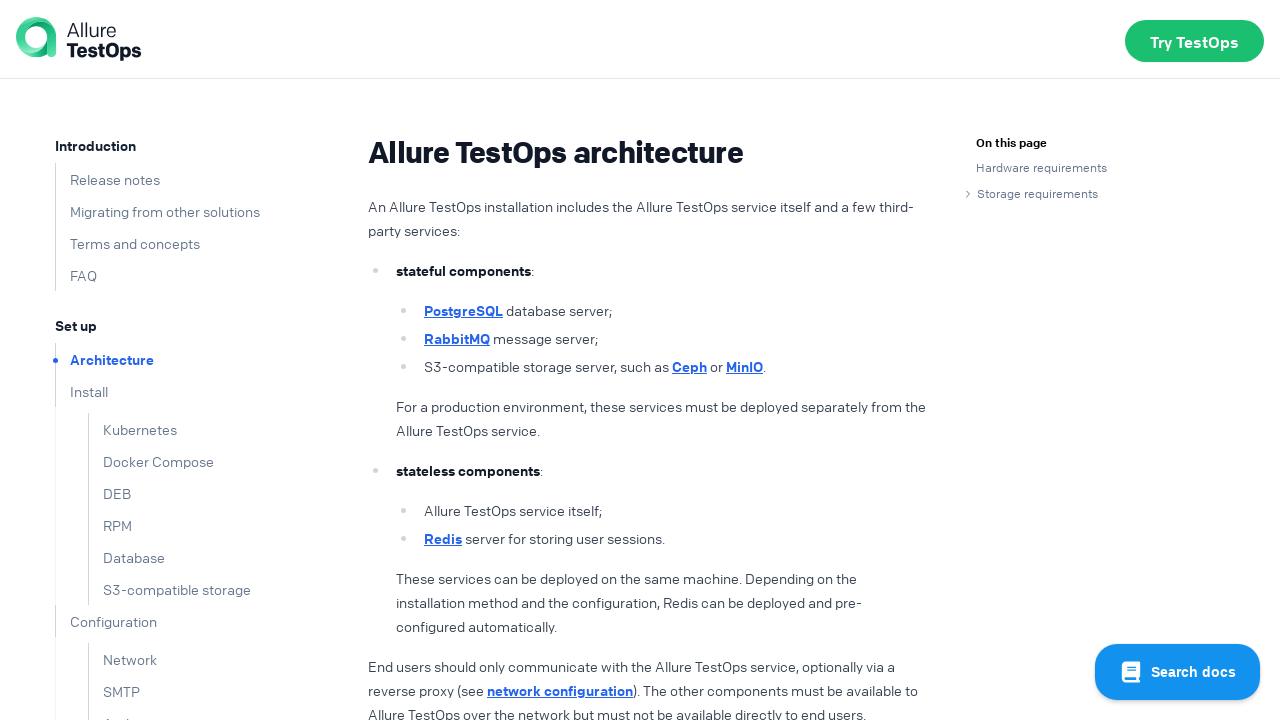